Tests text copying and verification functionality by reading text from one element, entering it into an input field, and verifying the submission

Starting URL: https://demo.zeuz.ai/web/level/one/actions/save_text

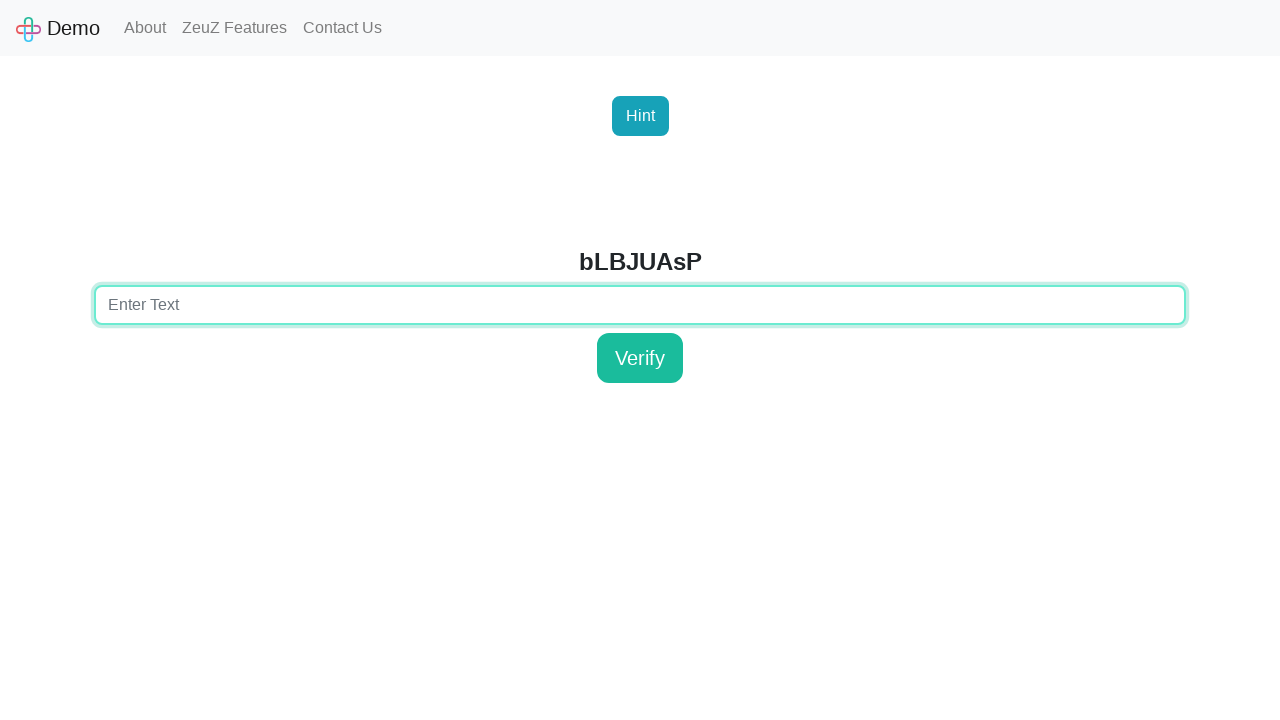

Retrieved random text from #randomText element
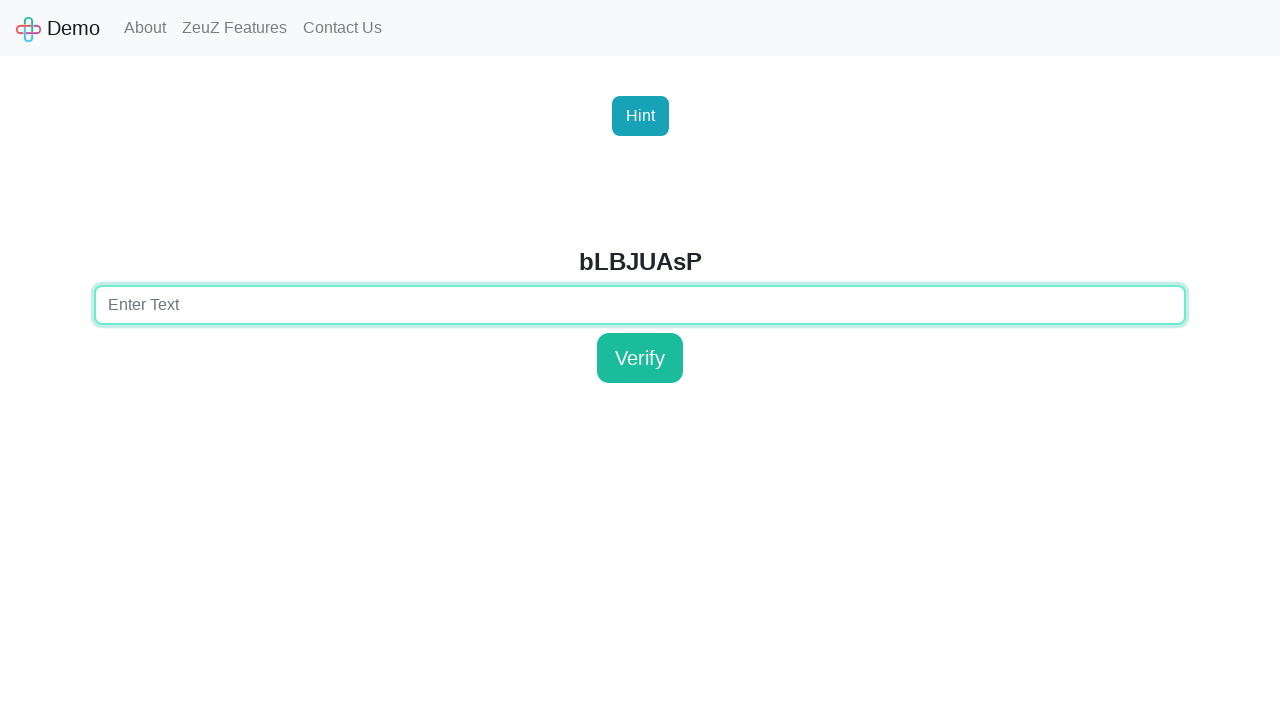

Filled #enter_text input field with the retrieved text on #enter_text
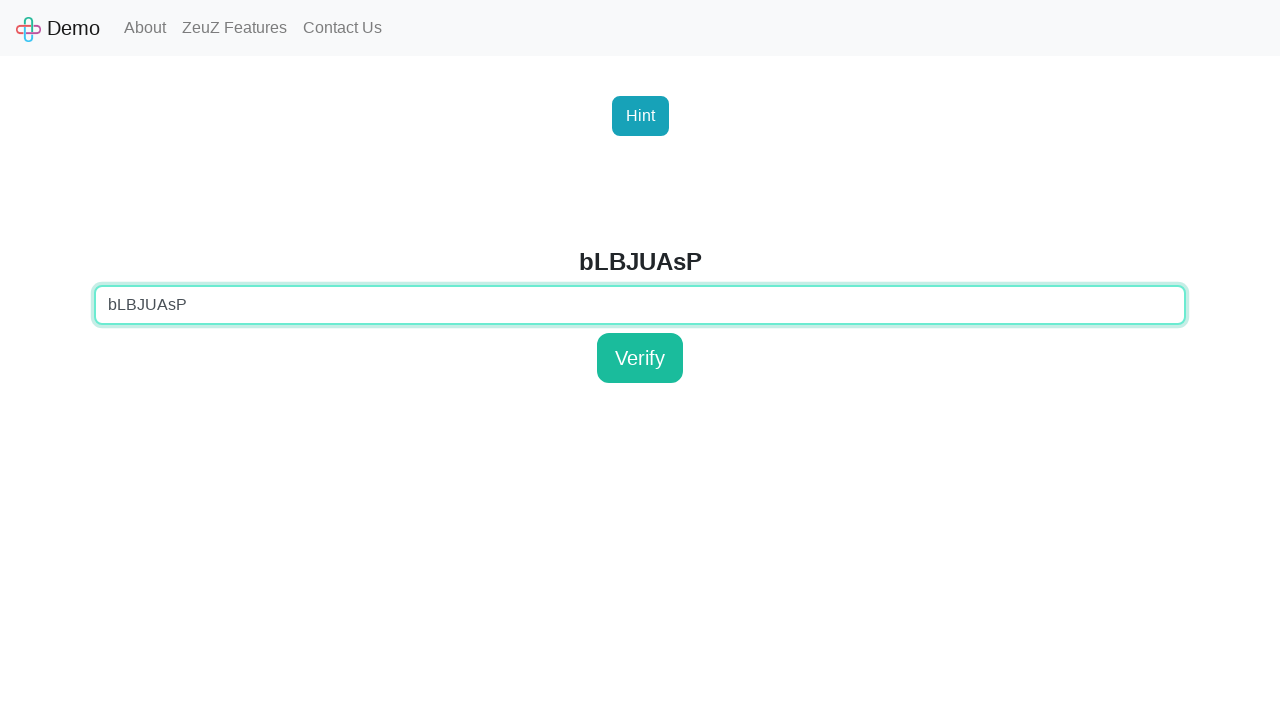

Clicked #verify_id button to submit text at (640, 358) on #verify_id
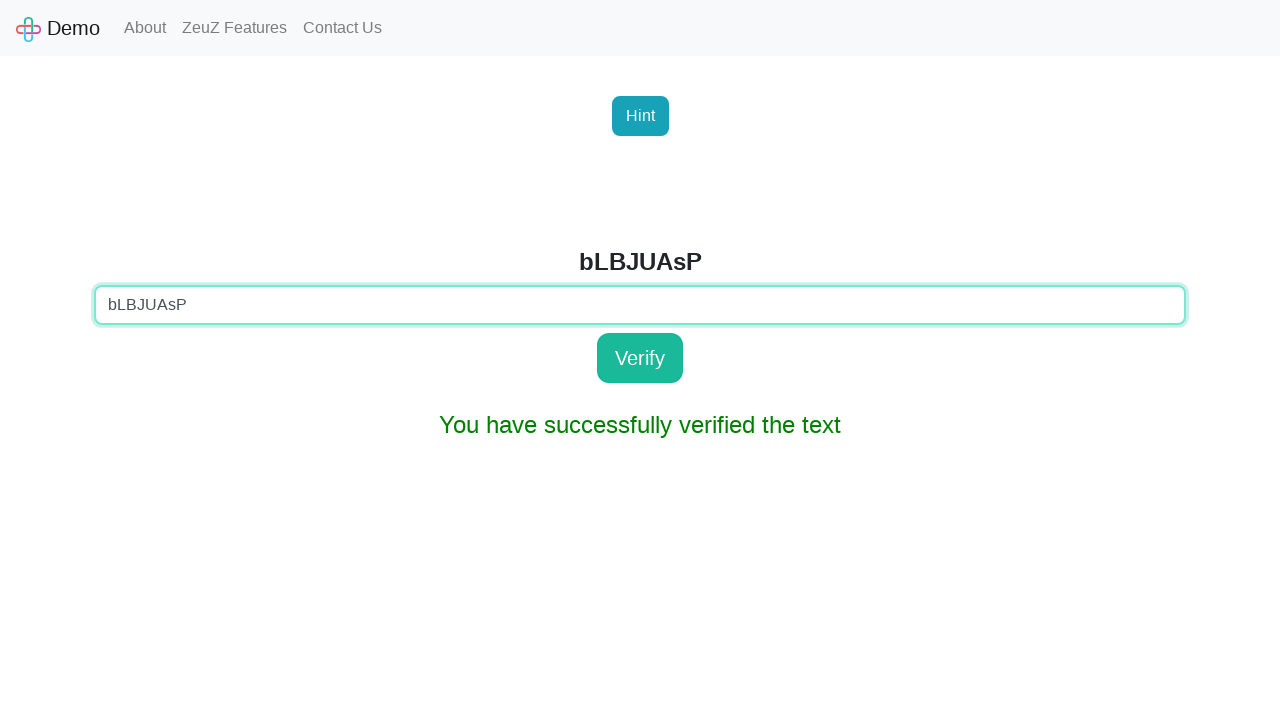

Success message #text_showing element appeared
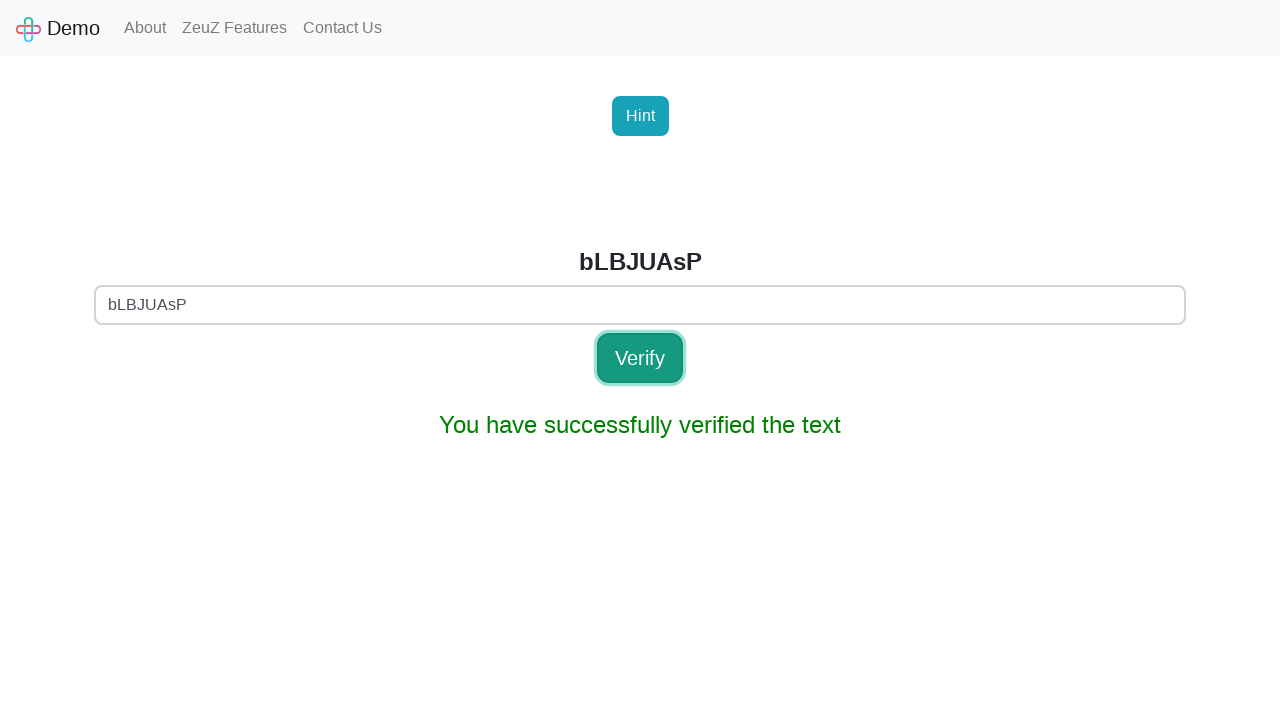

Retrieved success message text from #text_showing element
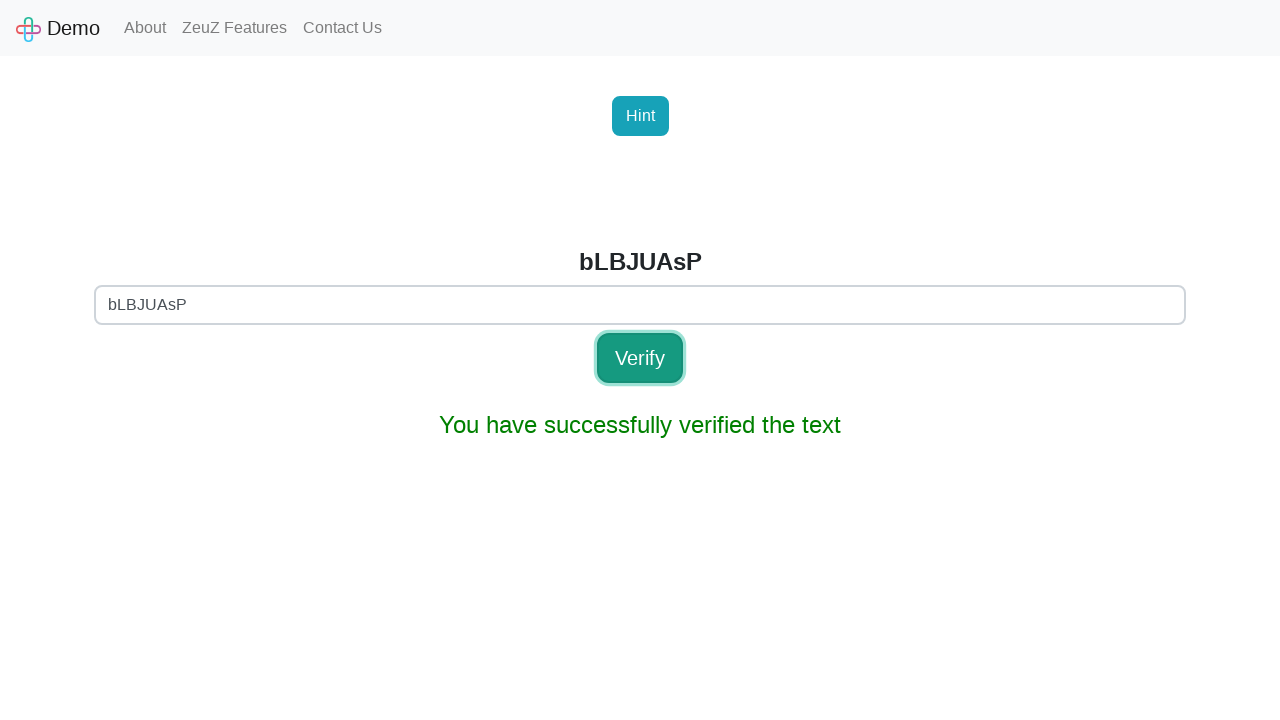

Verified success message matches expected text
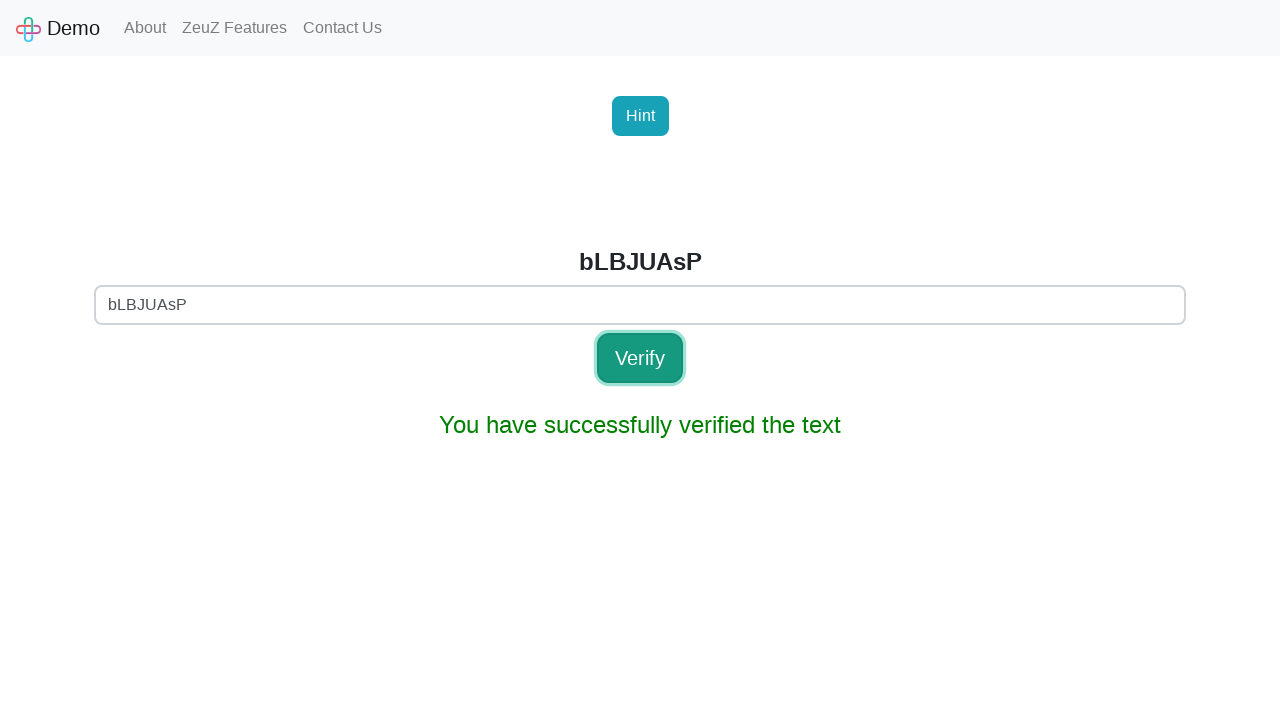

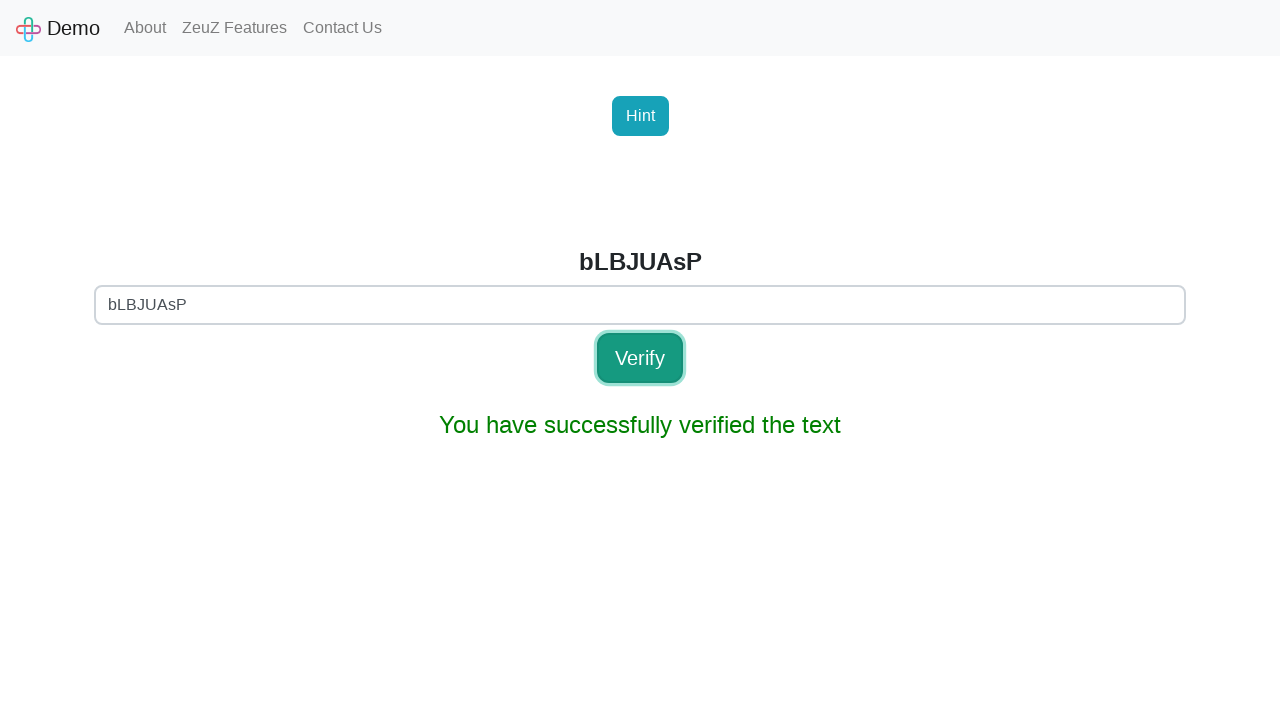